Opens multiple navigation links from the Selenium homepage in new tabs using right-click context menu, then switches between the tabs

Starting URL: https://www.selenium.dev/

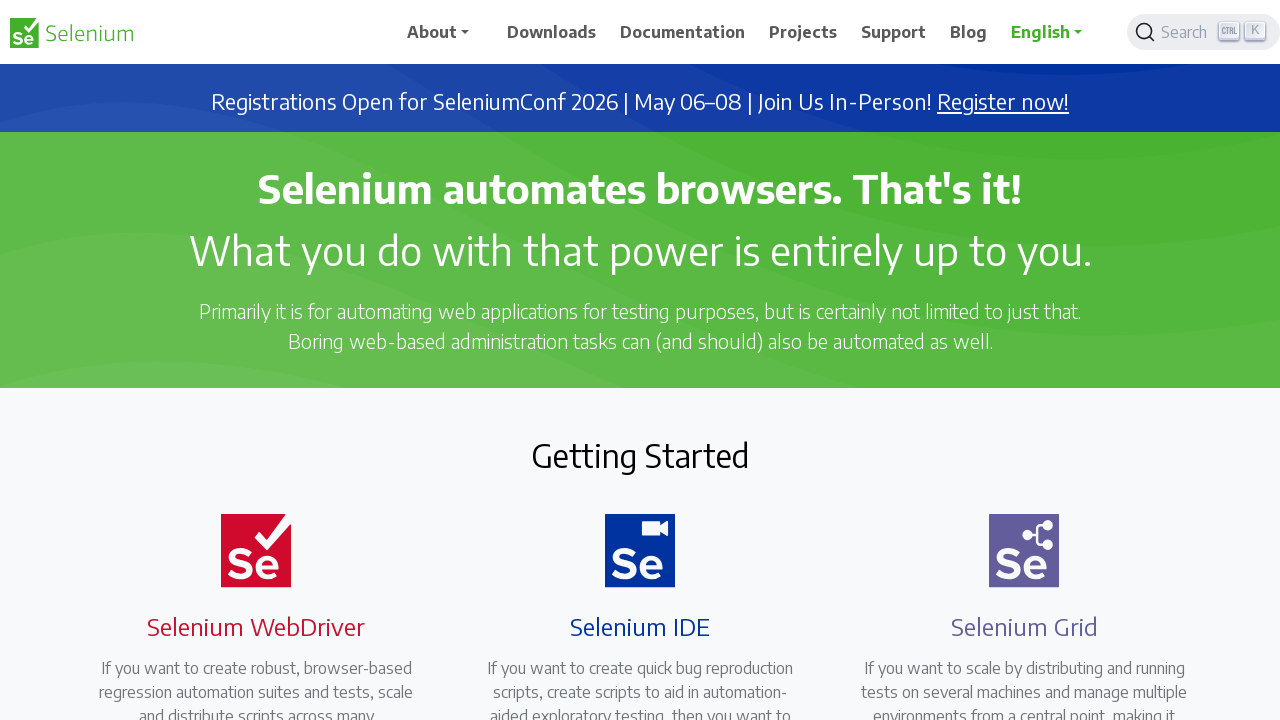

Navigated to Selenium homepage
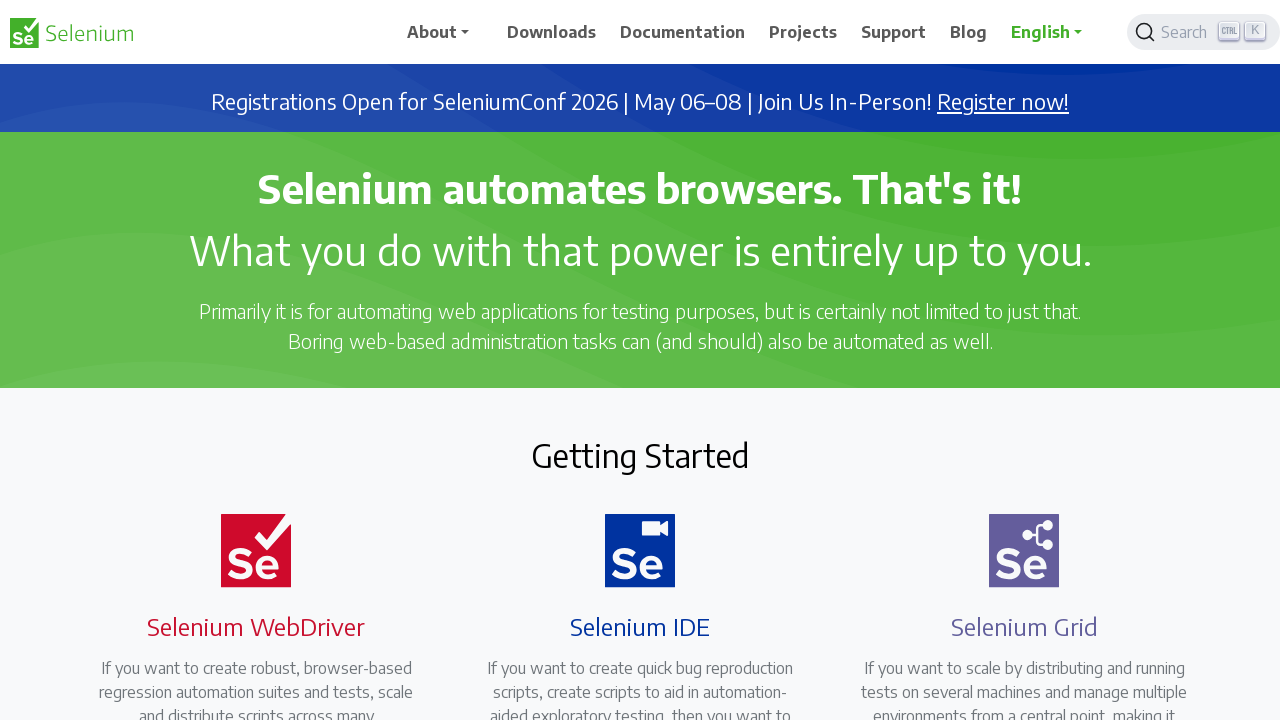

Located Downloads navigation link
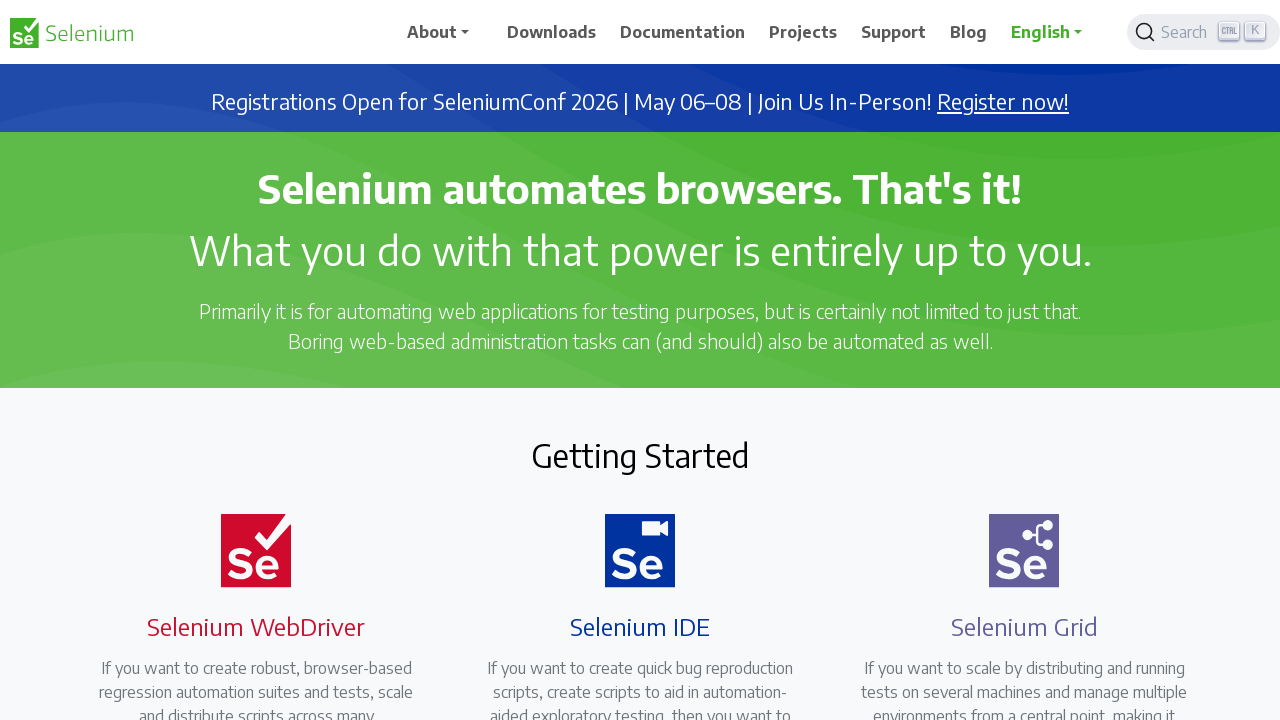

Located Projects navigation link
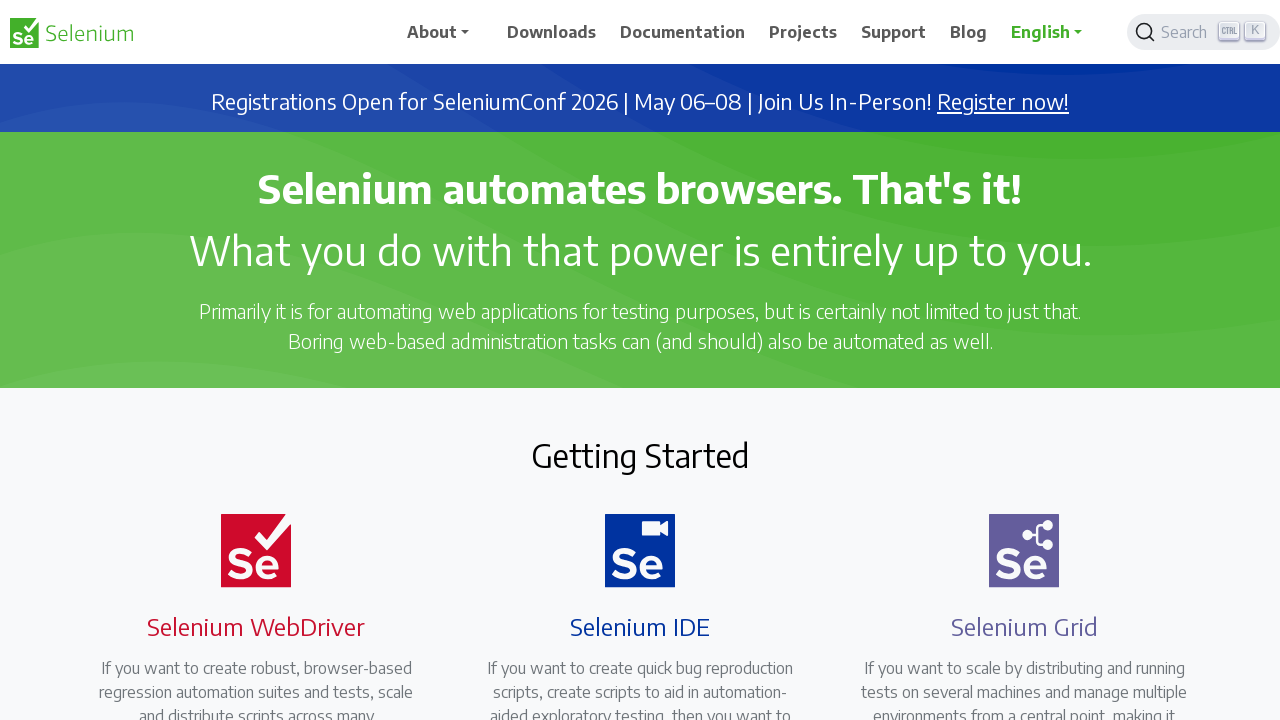

Located Documentation navigation link
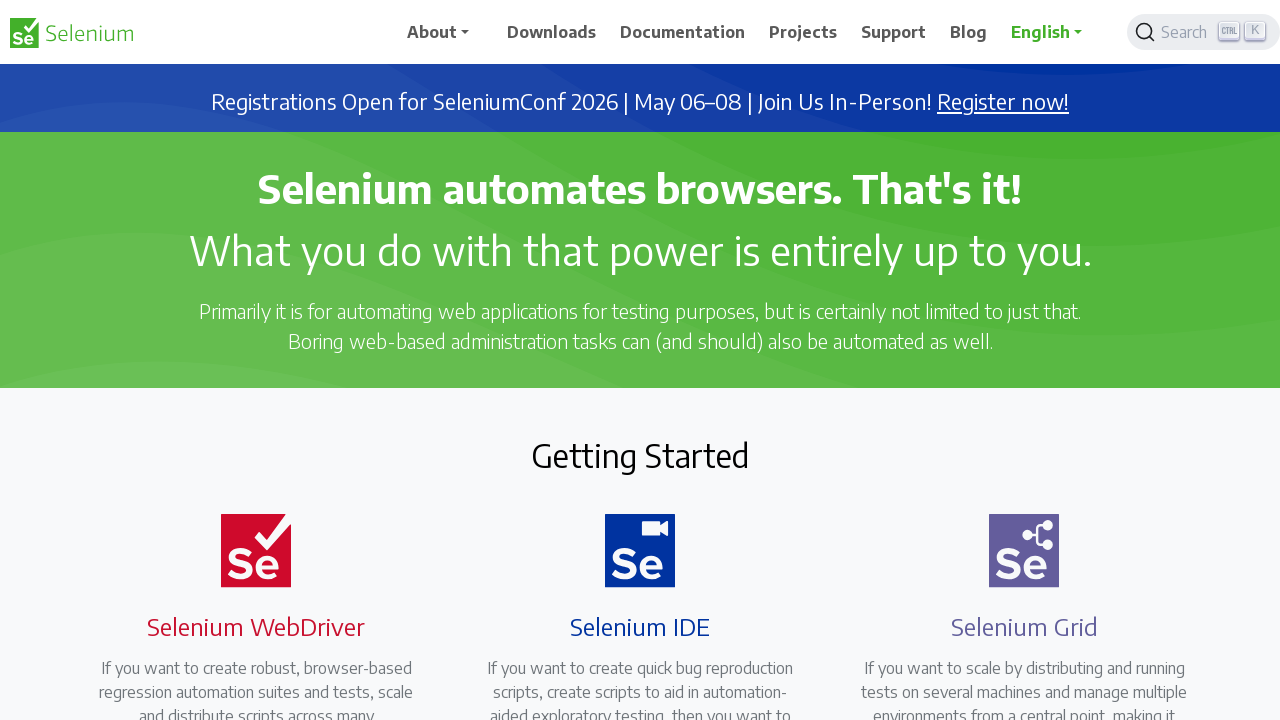

Located Support navigation link
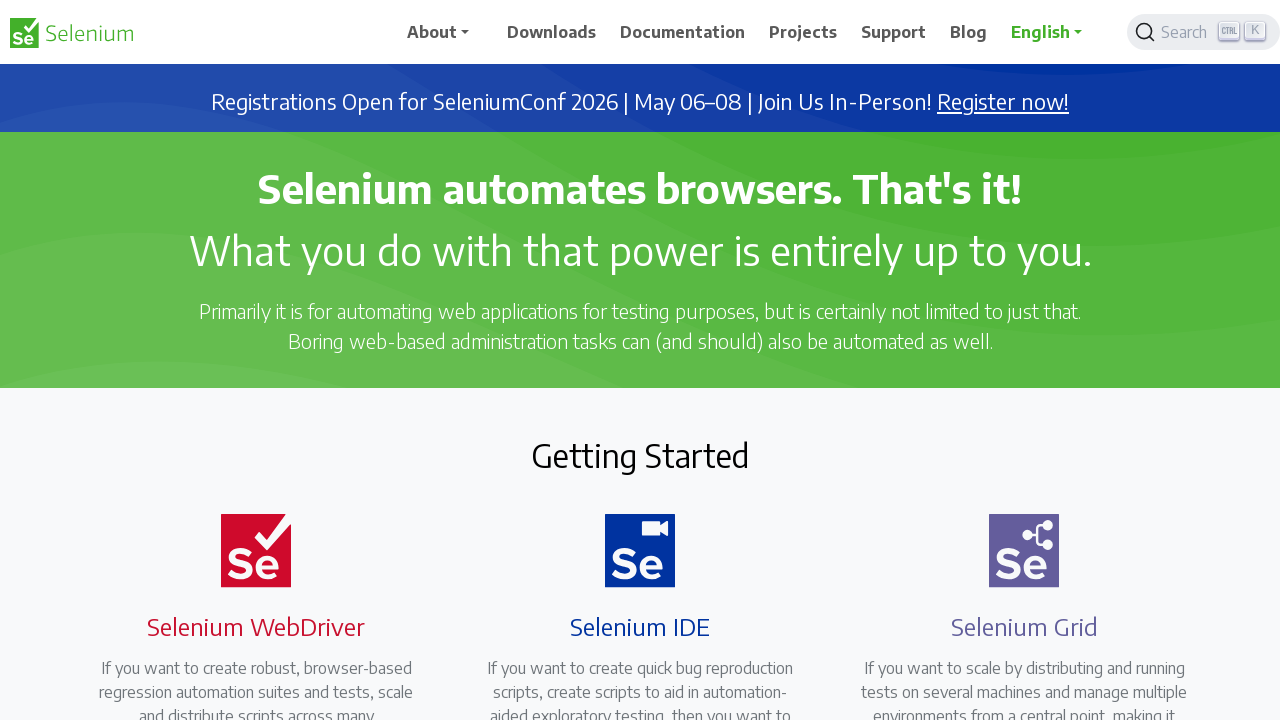

Middle-clicked Downloads link to open in new tab at (552, 32) on (//a[.='Downloads'])[1]
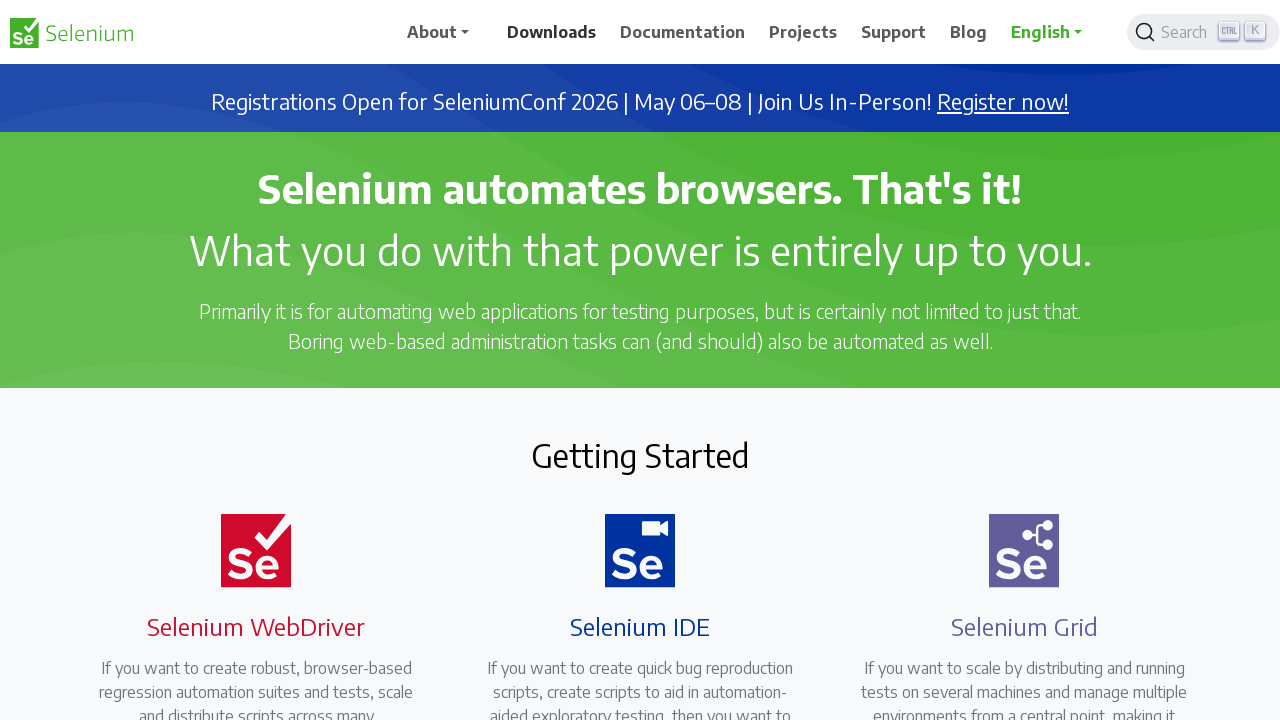

Middle-clicked Projects link to open in new tab at (803, 32) on (//a[.='Projects'])[1]
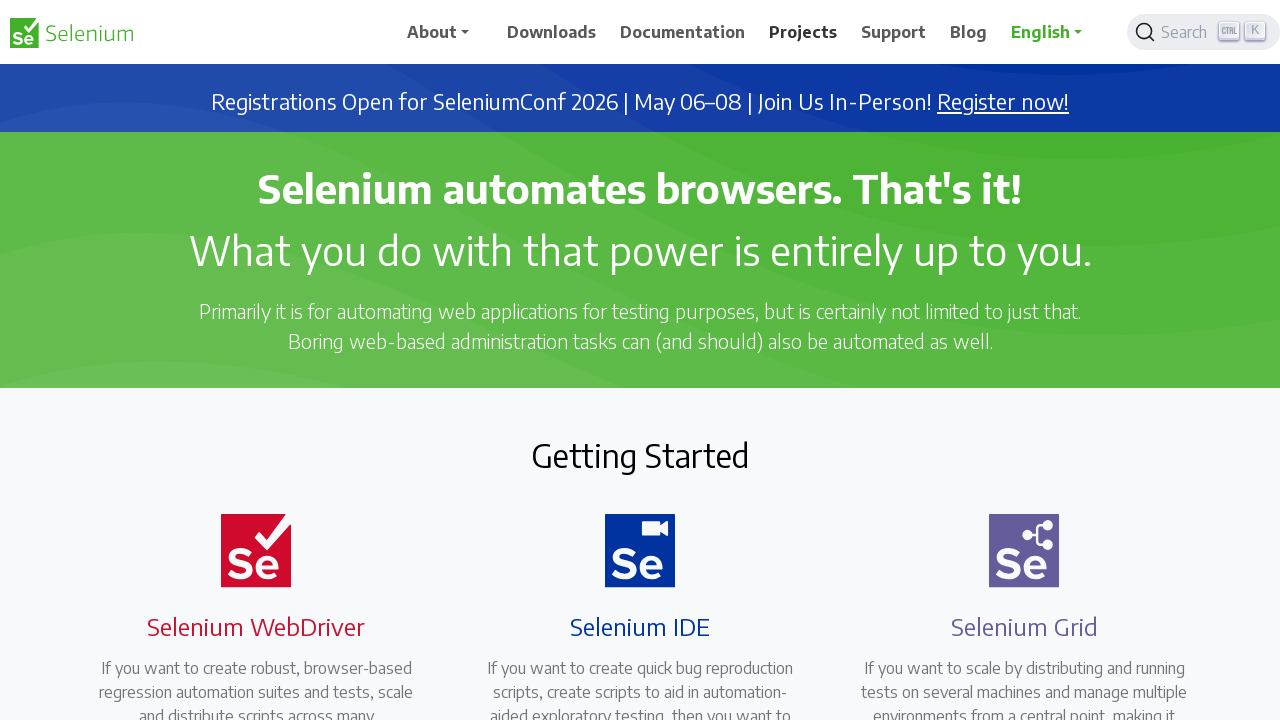

Middle-clicked Documentation link to open in new tab at (683, 32) on (//a[.='Documentation'])[1]
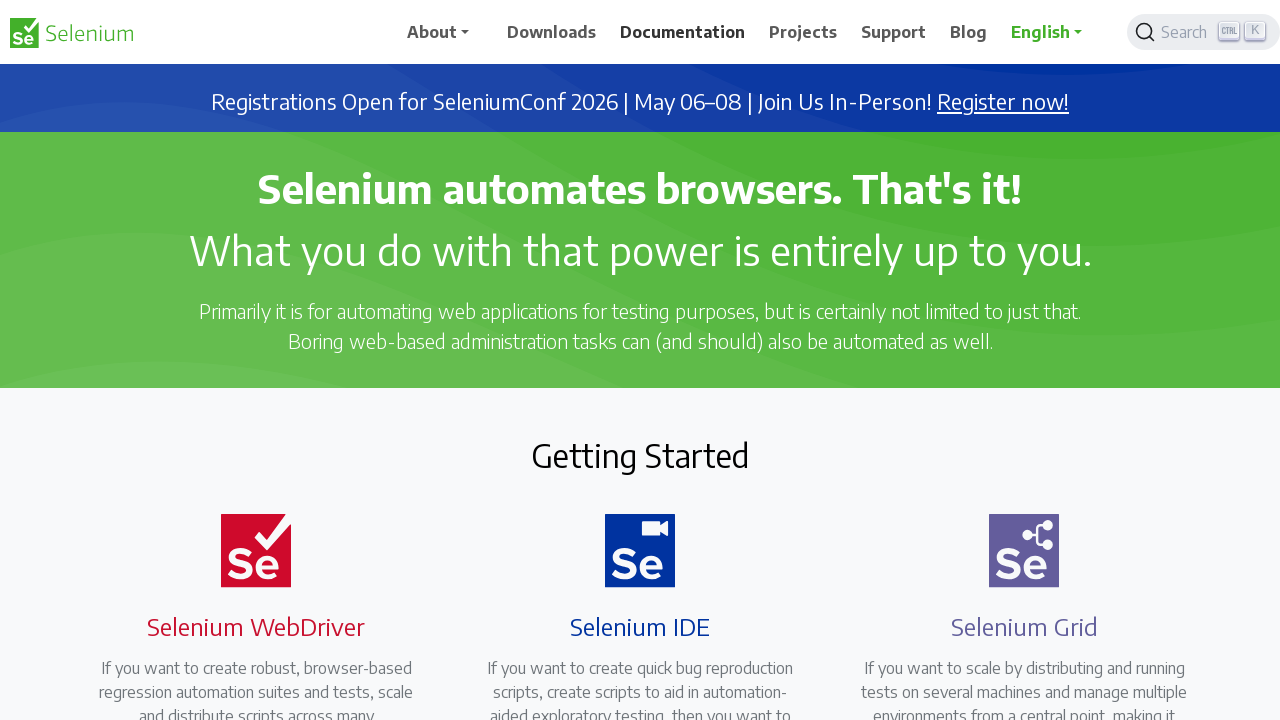

Middle-clicked Support link to open in new tab at (894, 32) on (//a[.='Support'])[1]
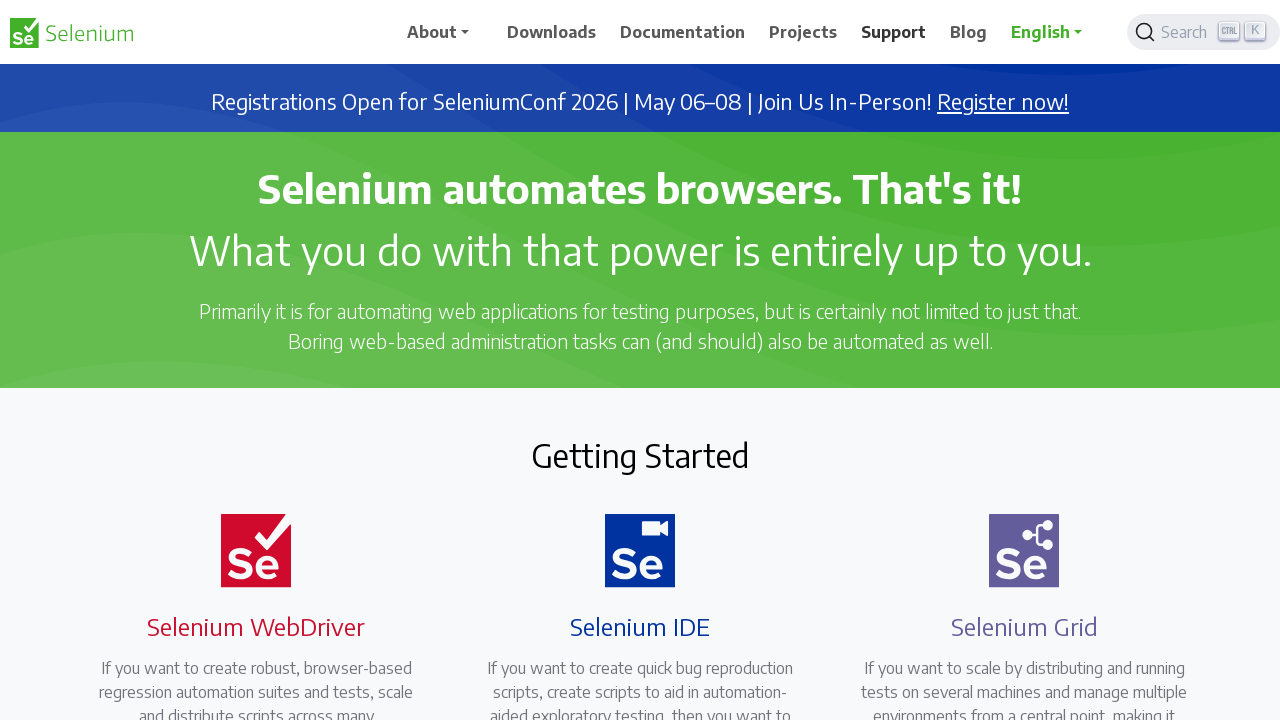

Waited for all new tabs to open
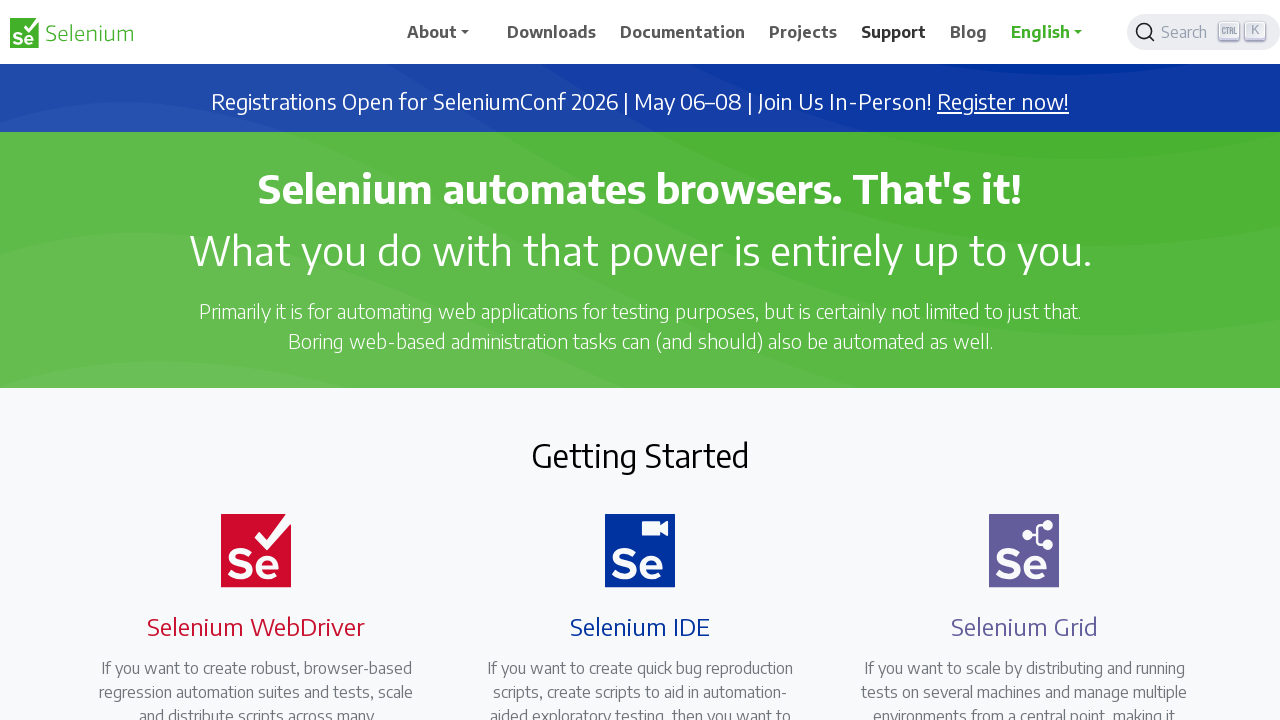

Retrieved all open pages/tabs (5 total)
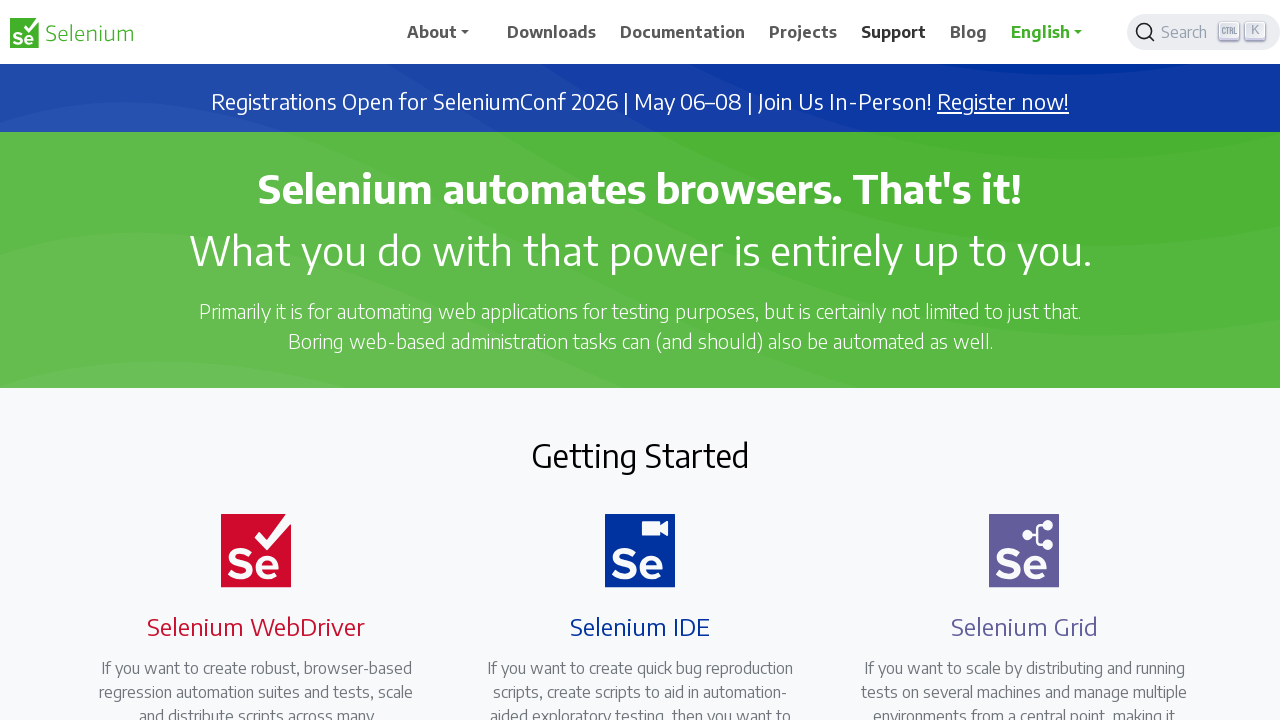

Switched to third tab
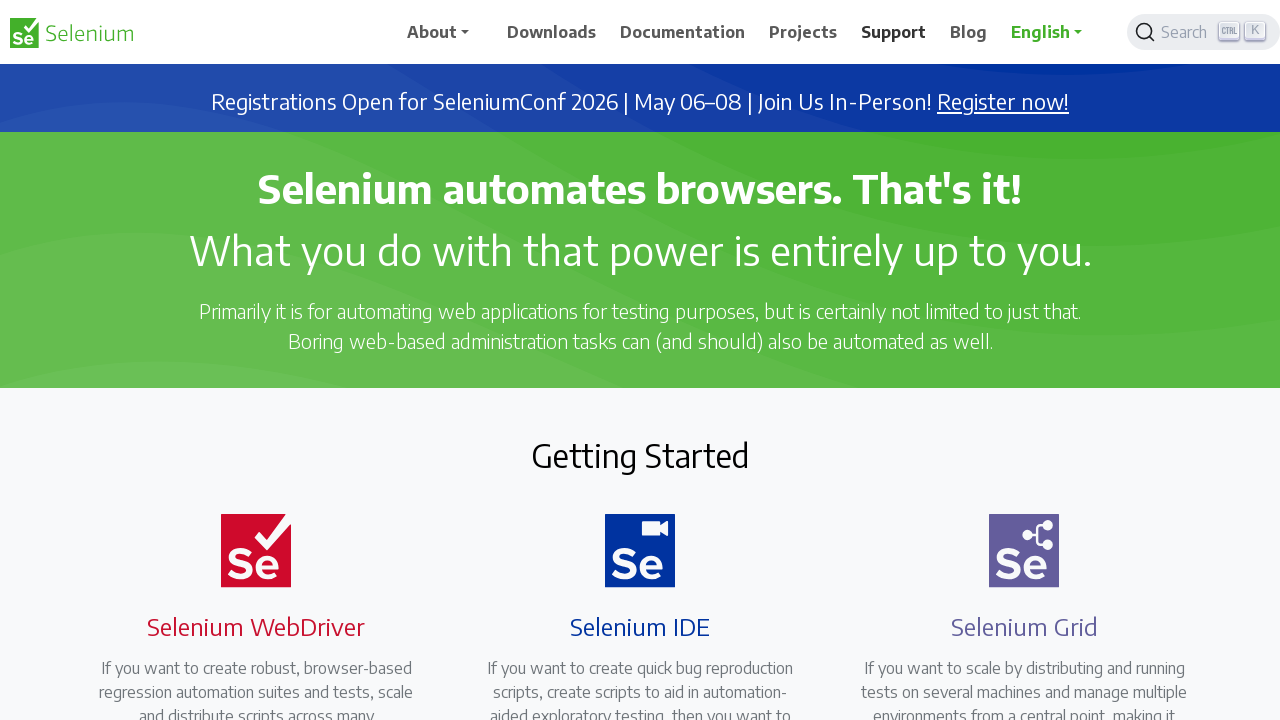

Waited 500ms while on third tab
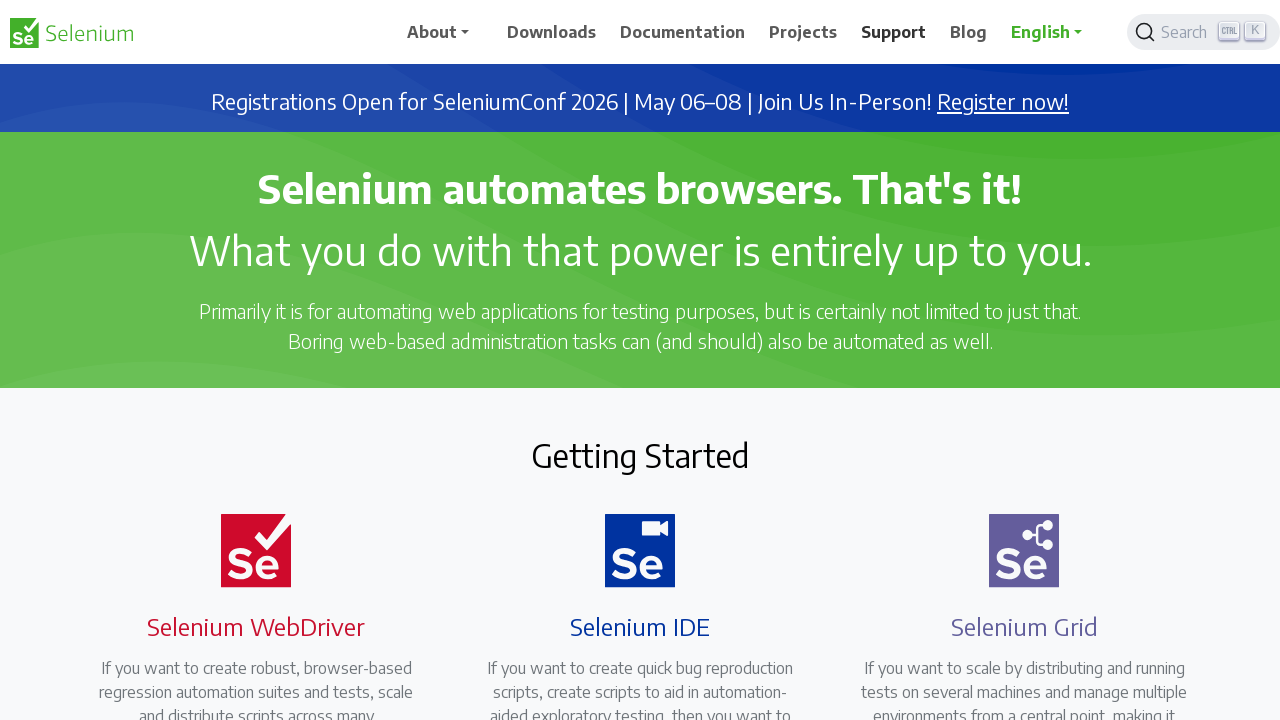

Switched to fourth tab
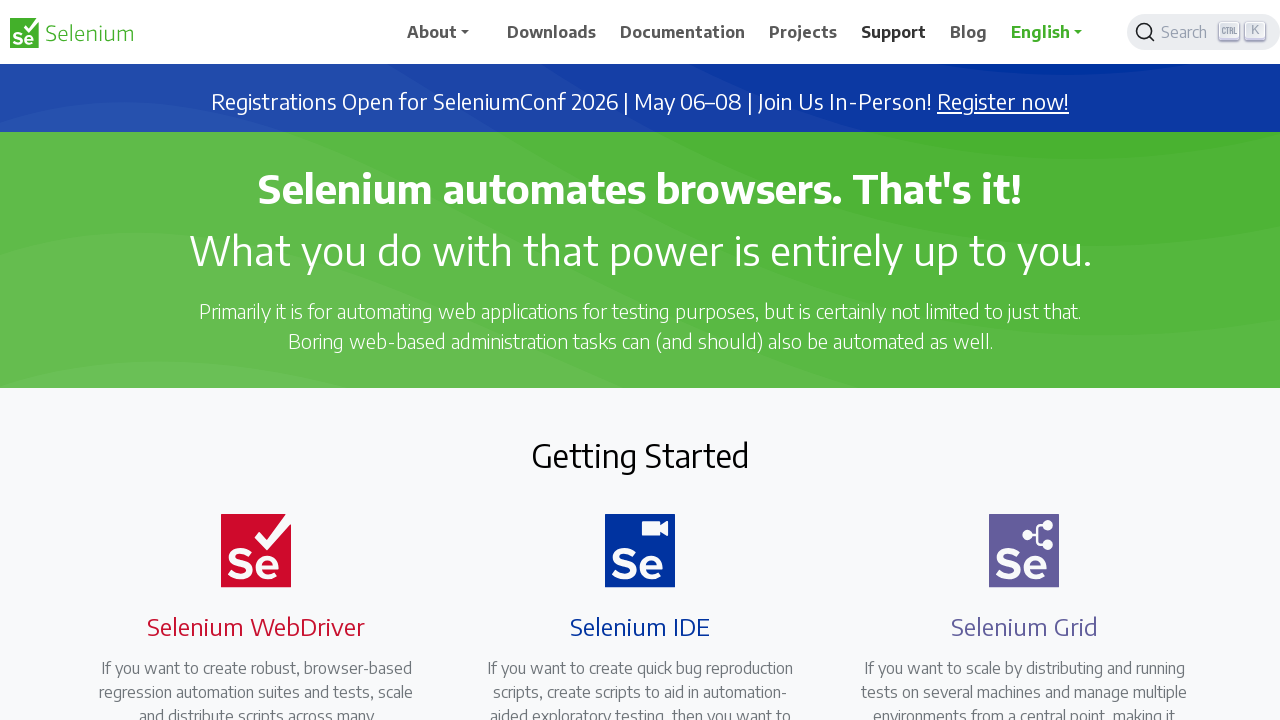

Waited 500ms while on fourth tab
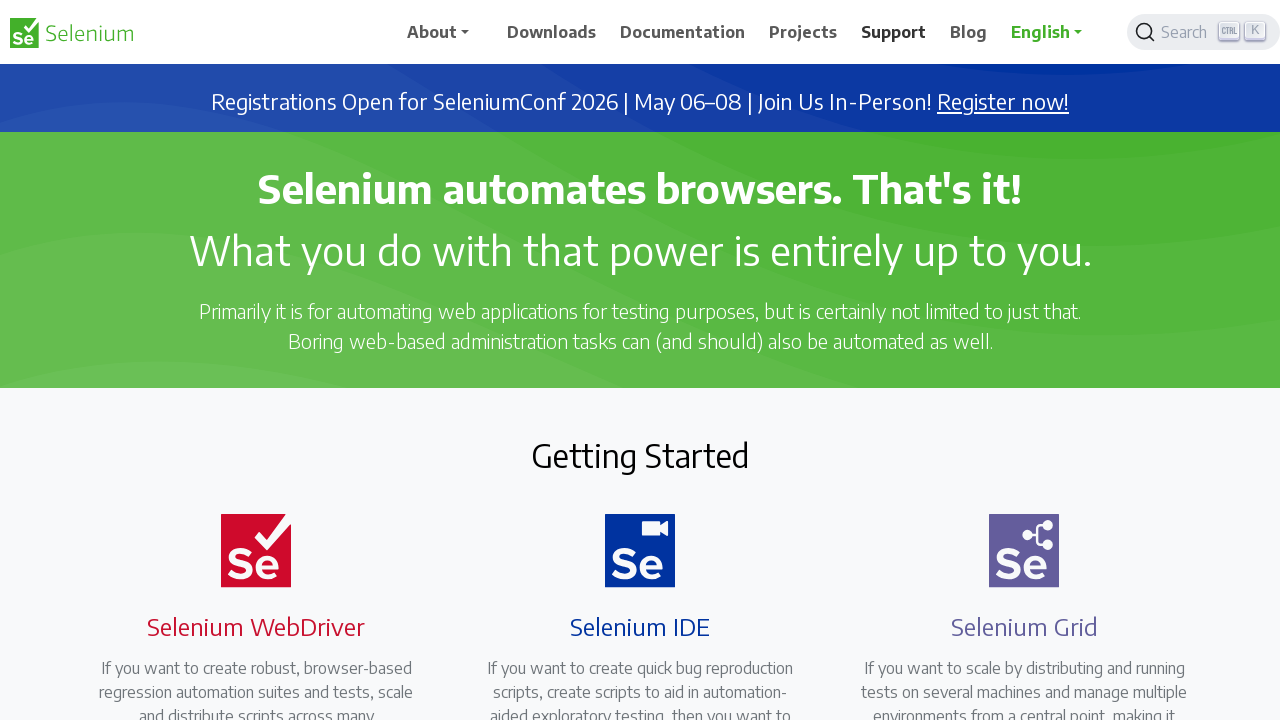

Switched back to first tab (original Selenium homepage)
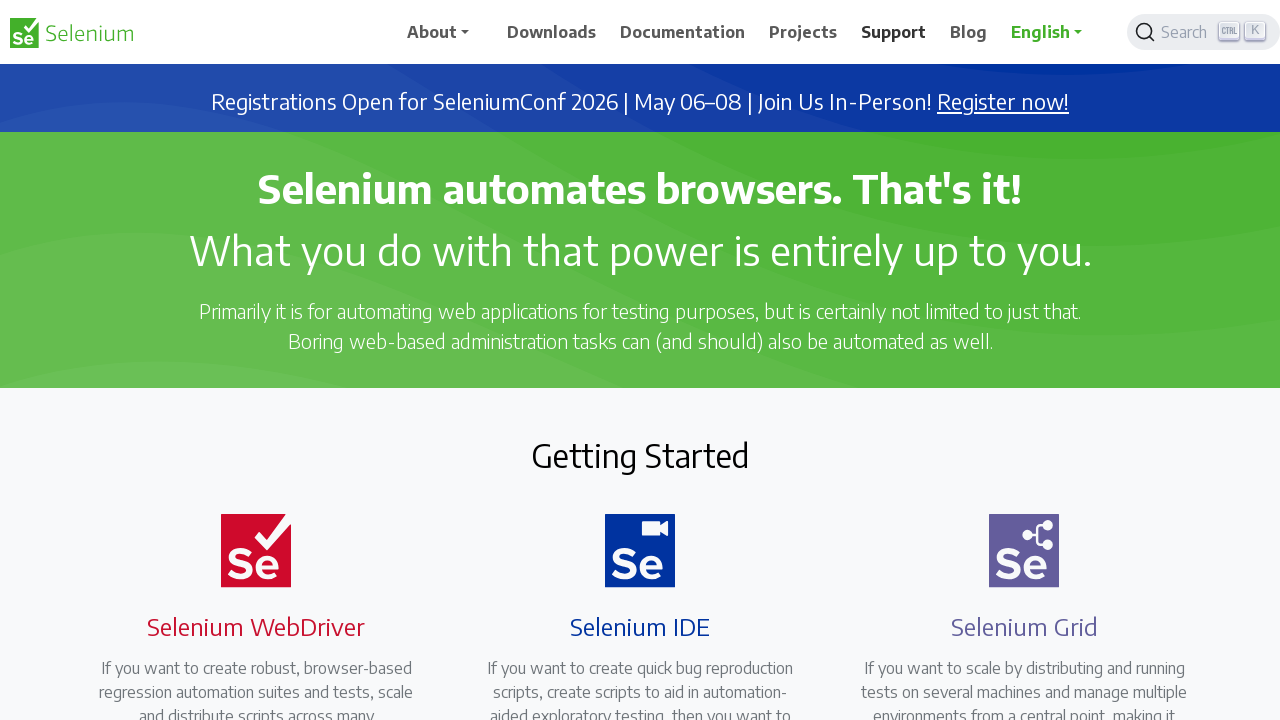

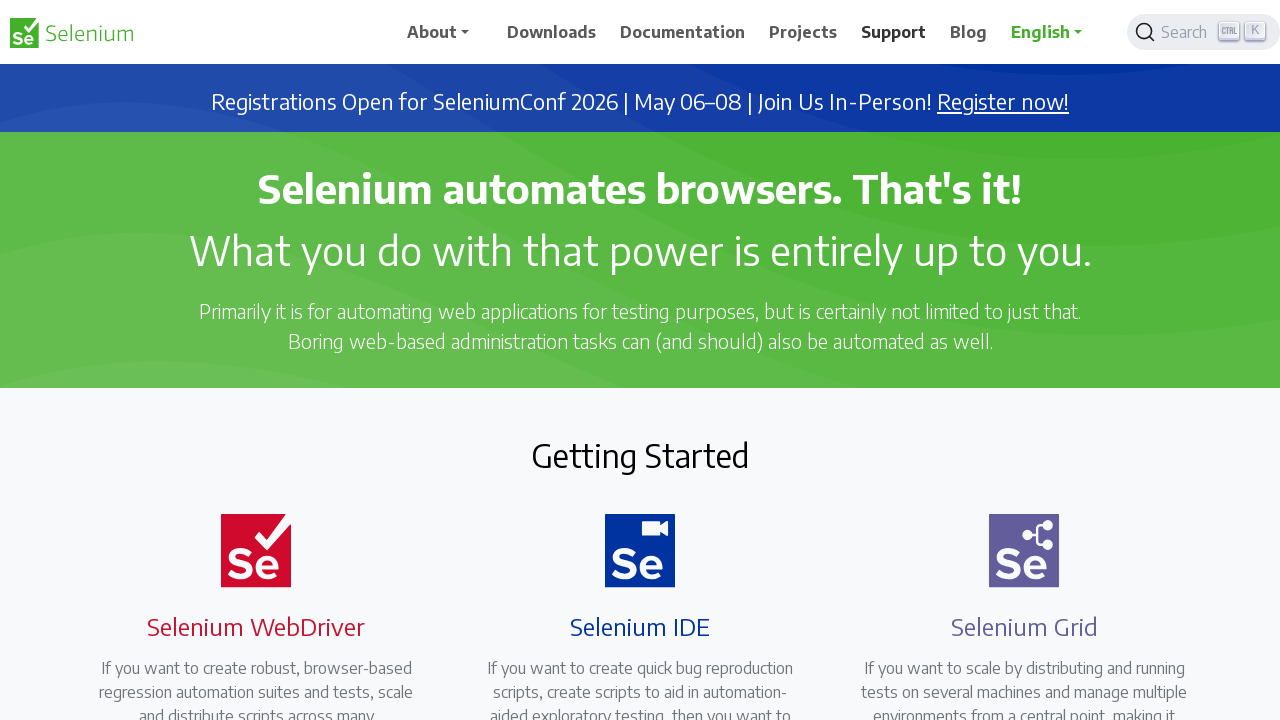